Tests navigation to the Radio Button page and verifies the page loads correctly.

Starting URL: https://demoqa.com

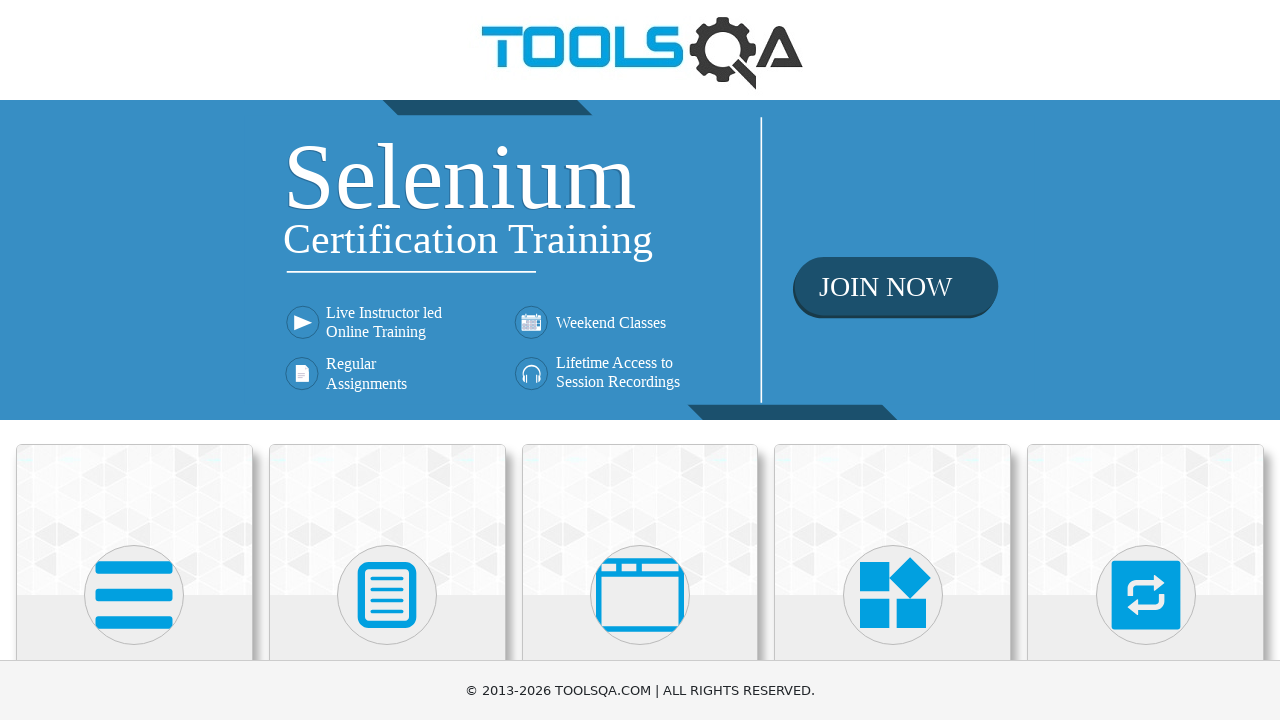

Clicked on Elements card from home page at (134, 360) on text=Elements
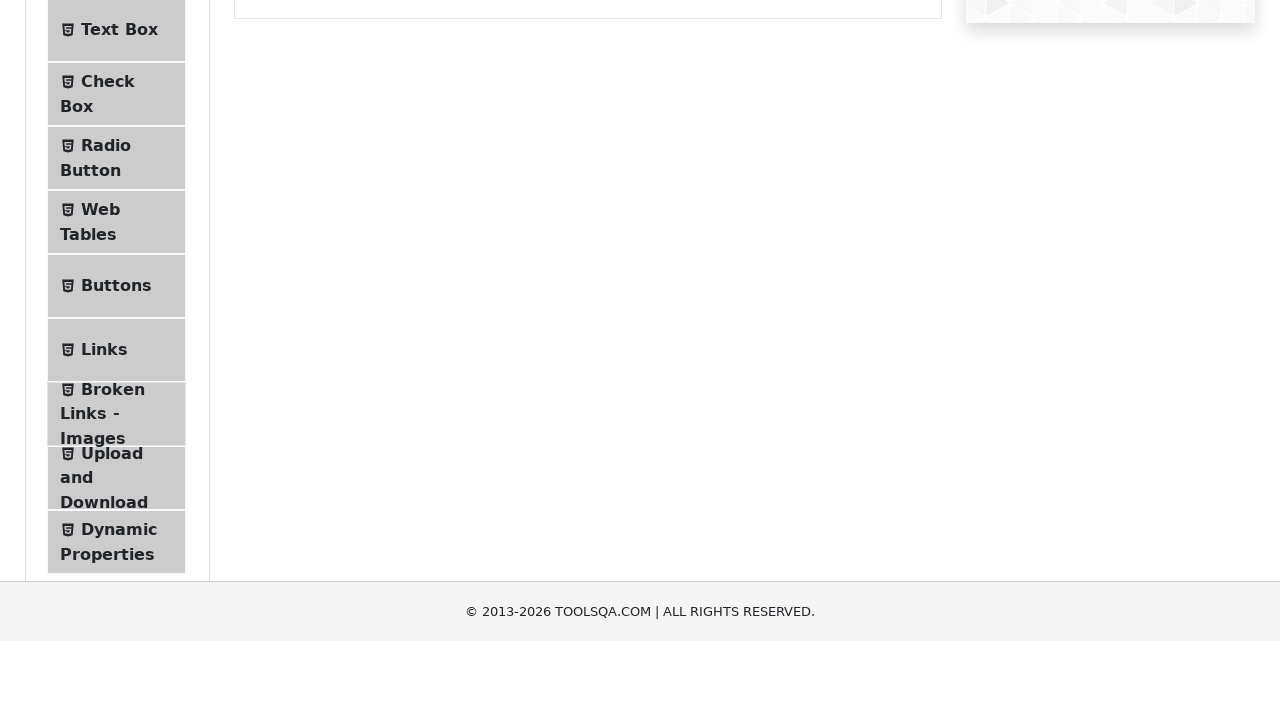

Clicked on Radio Button menu item at (106, 376) on text=Radio Button
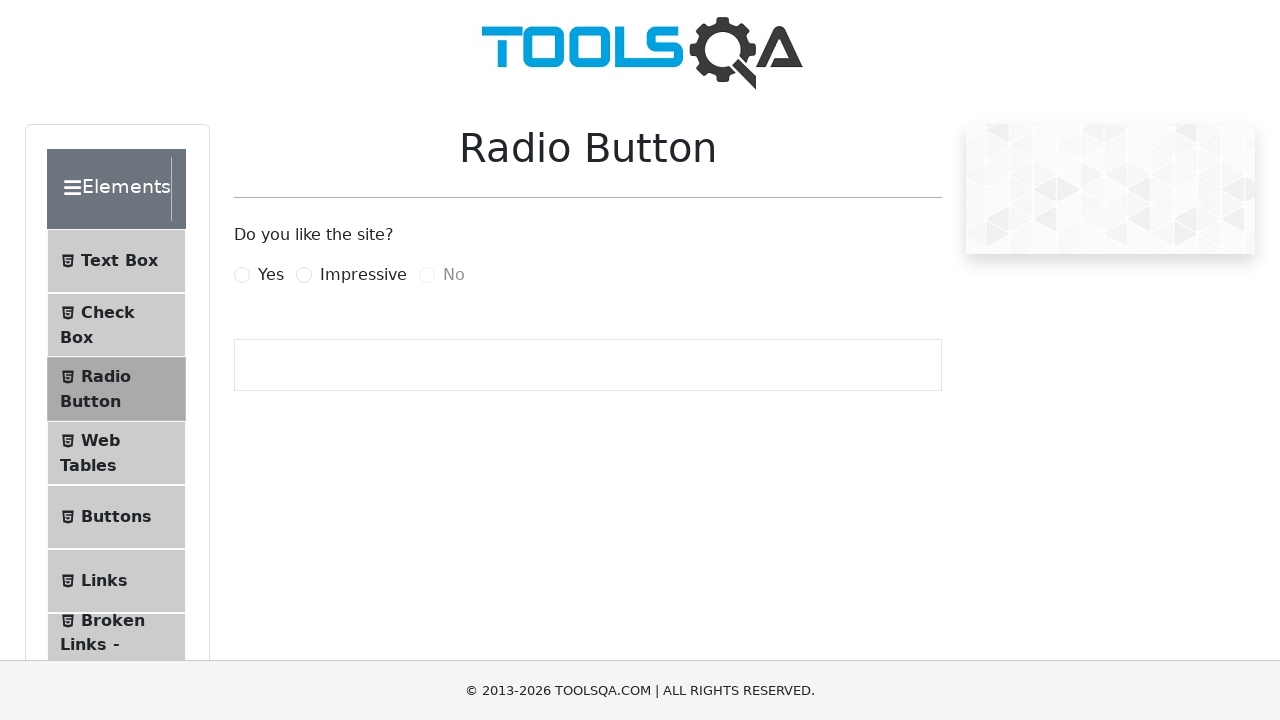

Radio Button page loaded successfully
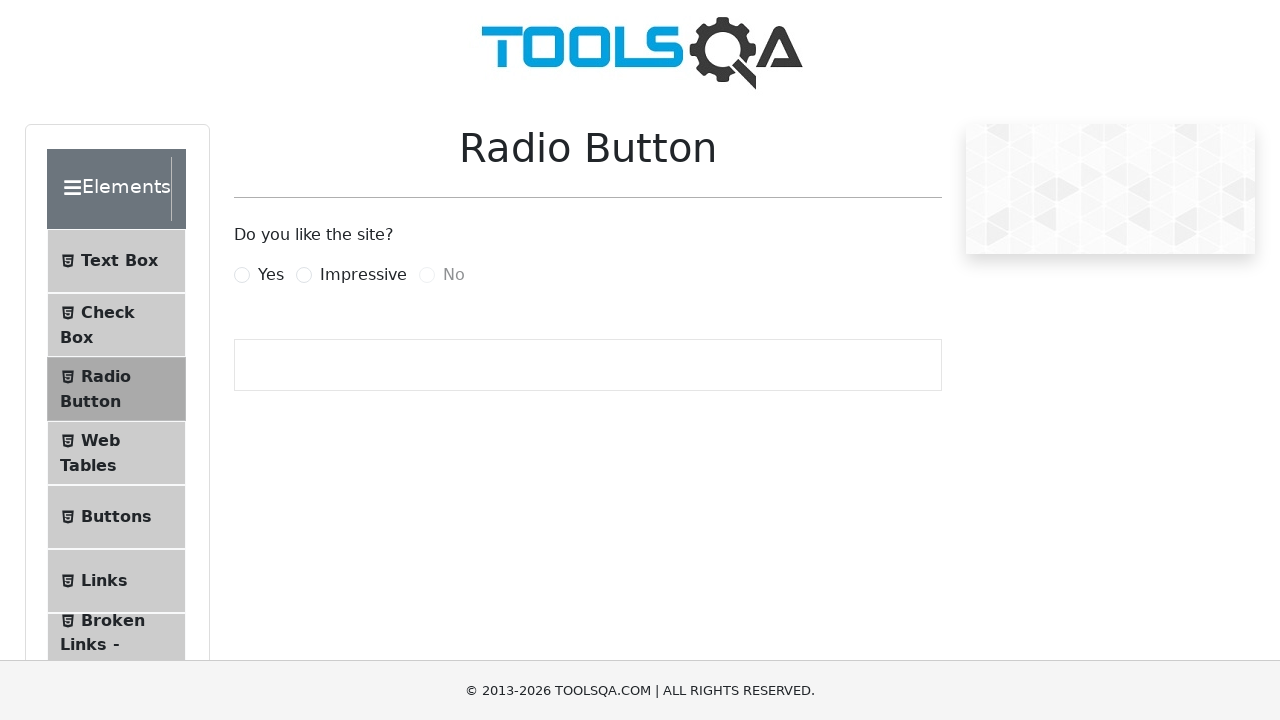

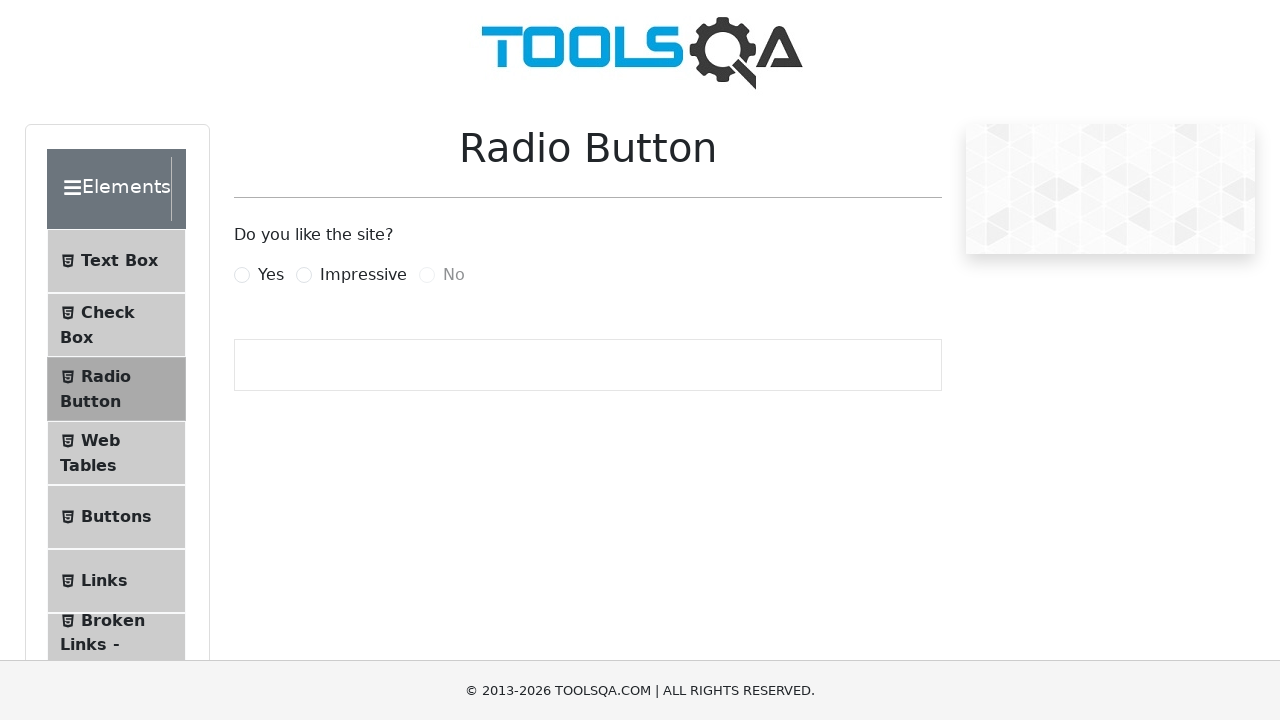